Tests adding a new todo item to the TodoMVC application by typing a task in Japanese and pressing enter, then verifying it appears in the list

Starting URL: https://demo.playwright.dev/todomvc/

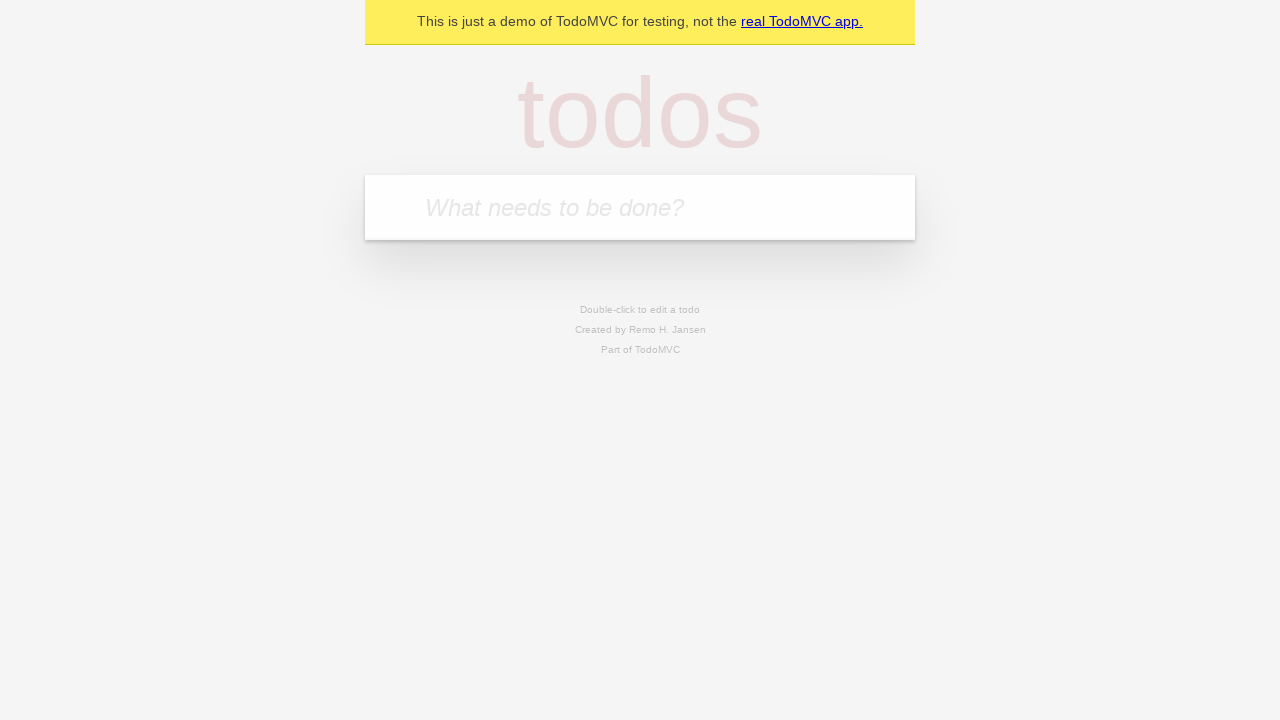

Filled new todo input with Japanese text '寝る前に歯を磨く' on .new-todo
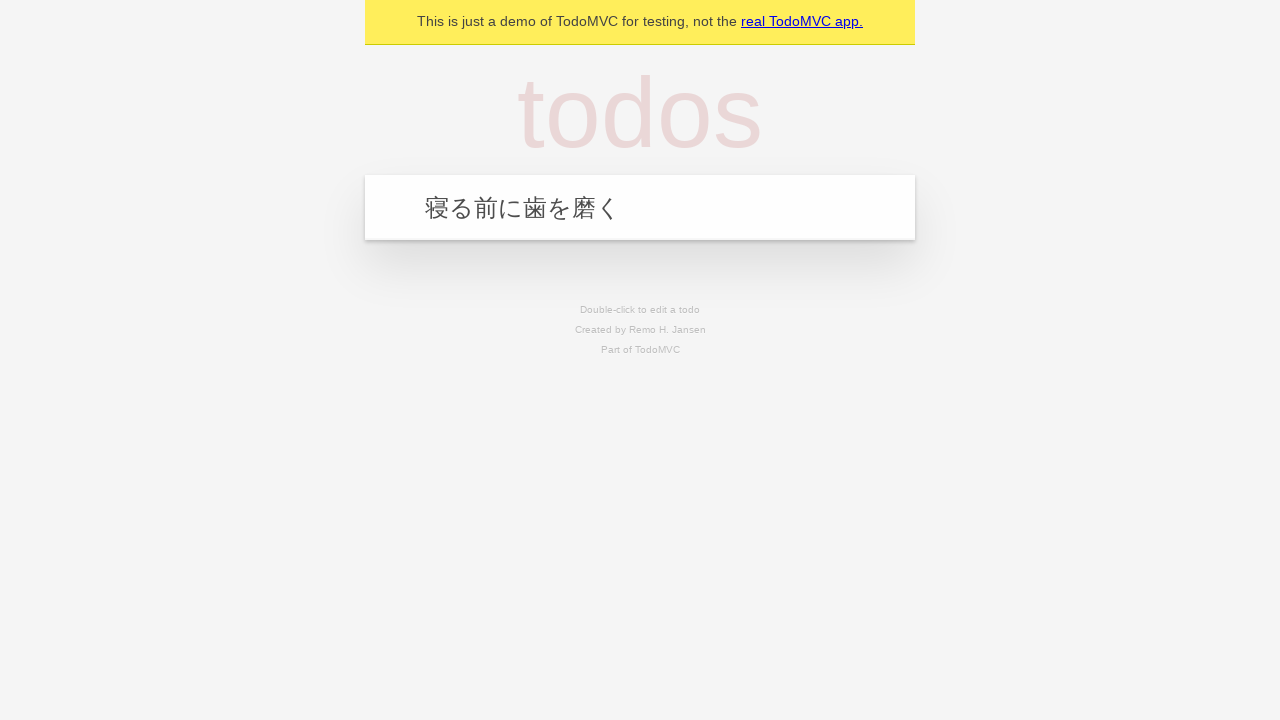

Pressed Enter to submit the new todo item on .new-todo
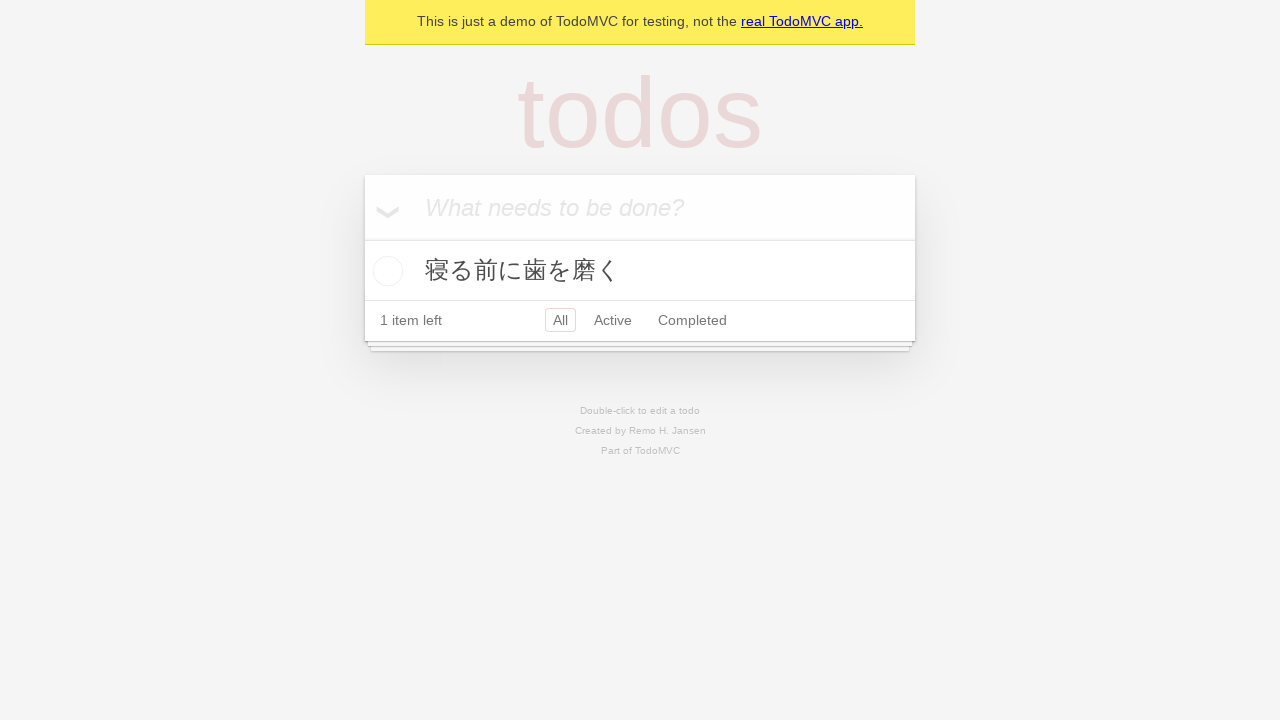

Verified that the new todo item appeared in the list
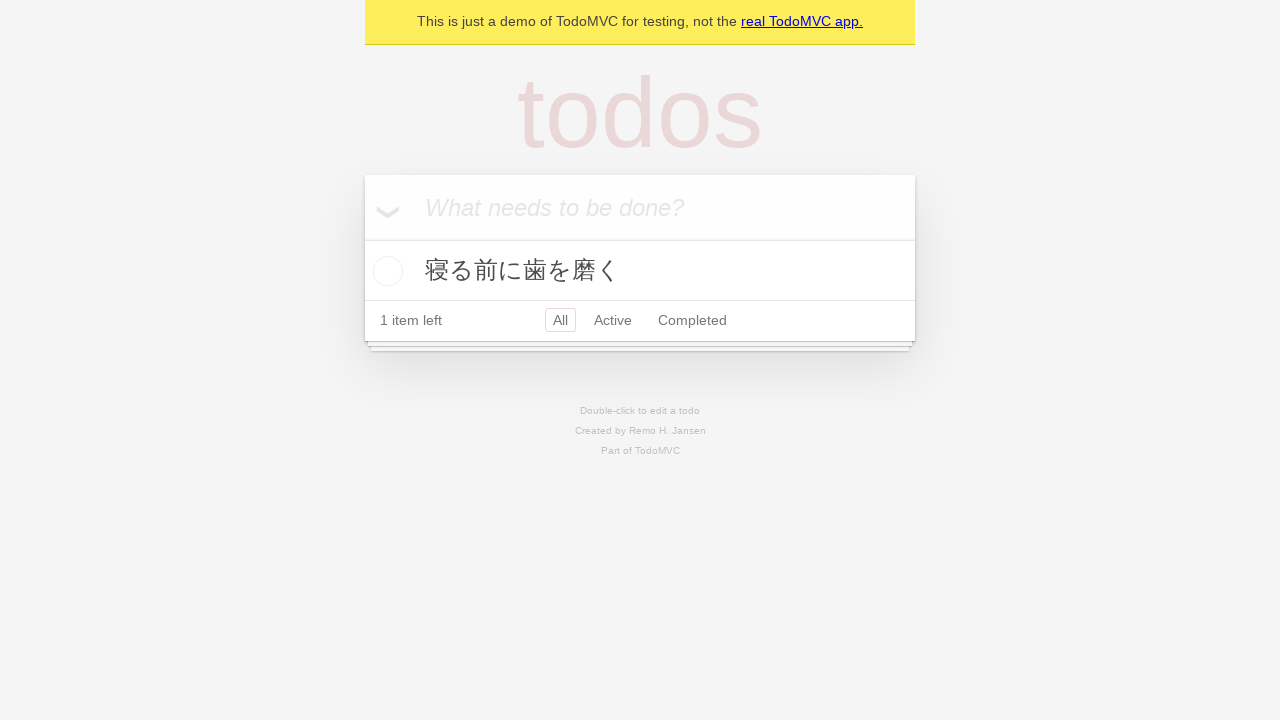

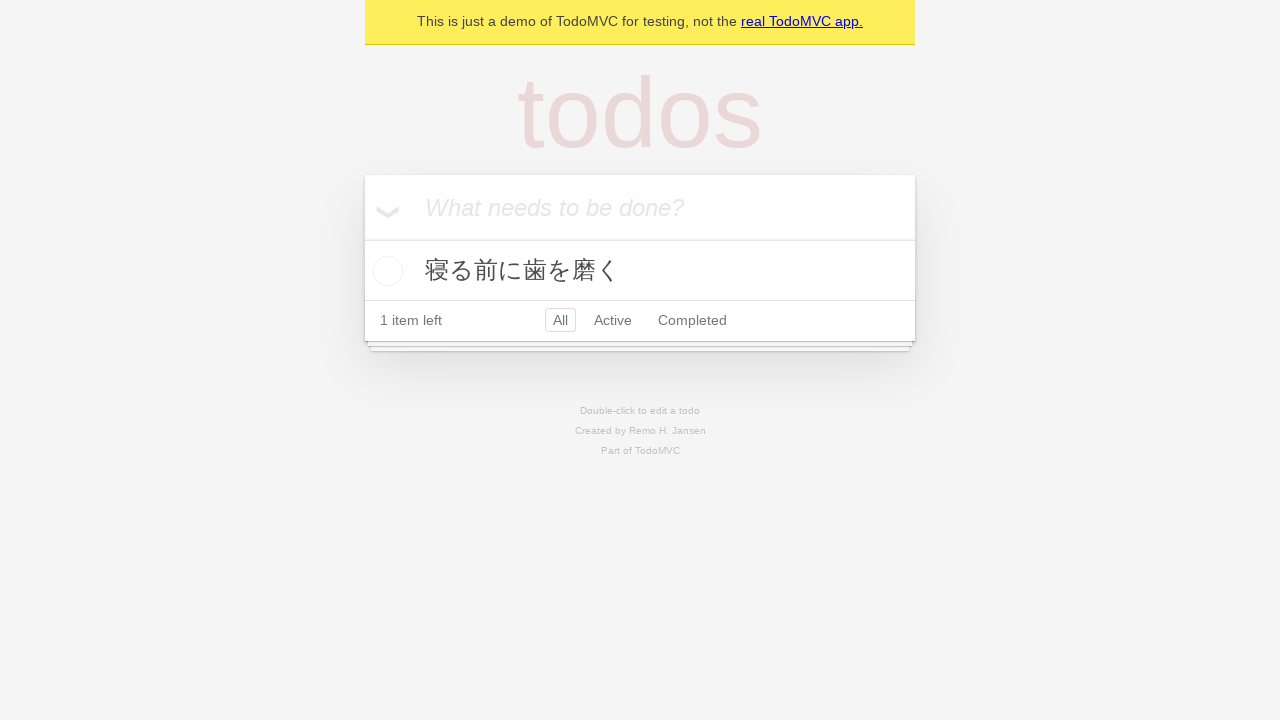